Tests navigation on the Selenium HQ website by scrolling down the page and clicking on the Documentation link

Starting URL: https://seleniumhq.org/

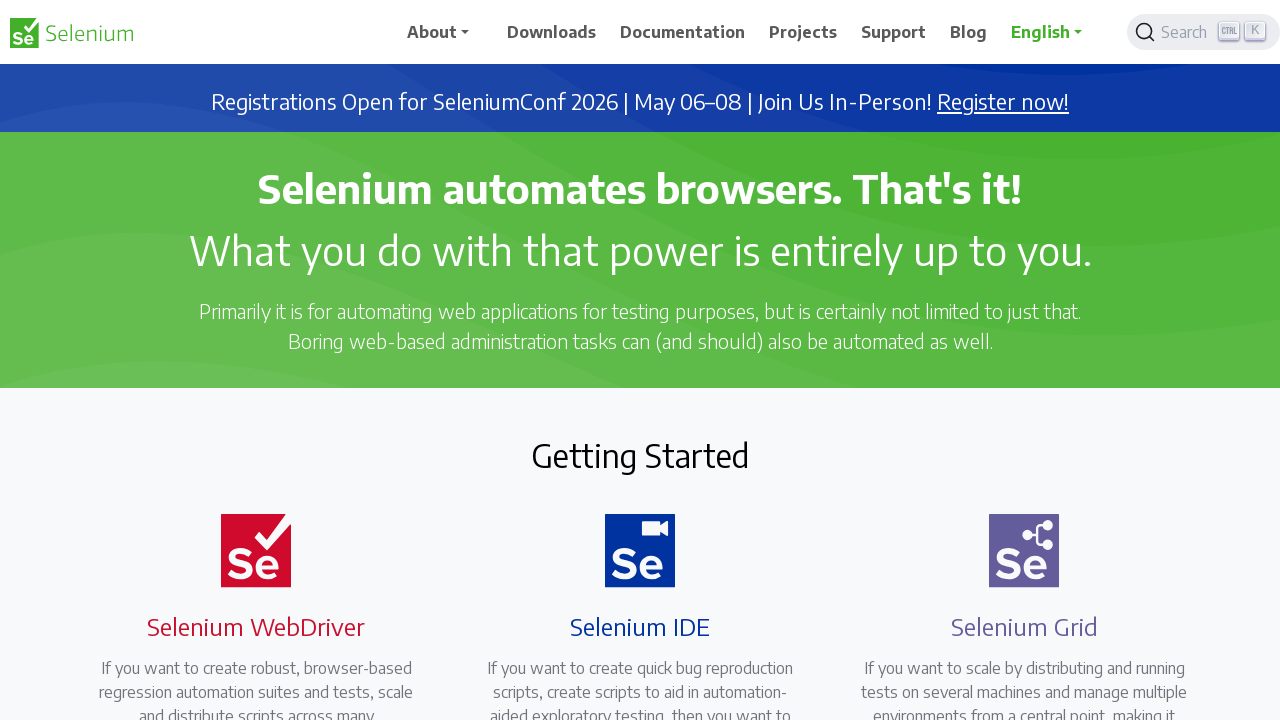

Set viewport size to 1920x1080
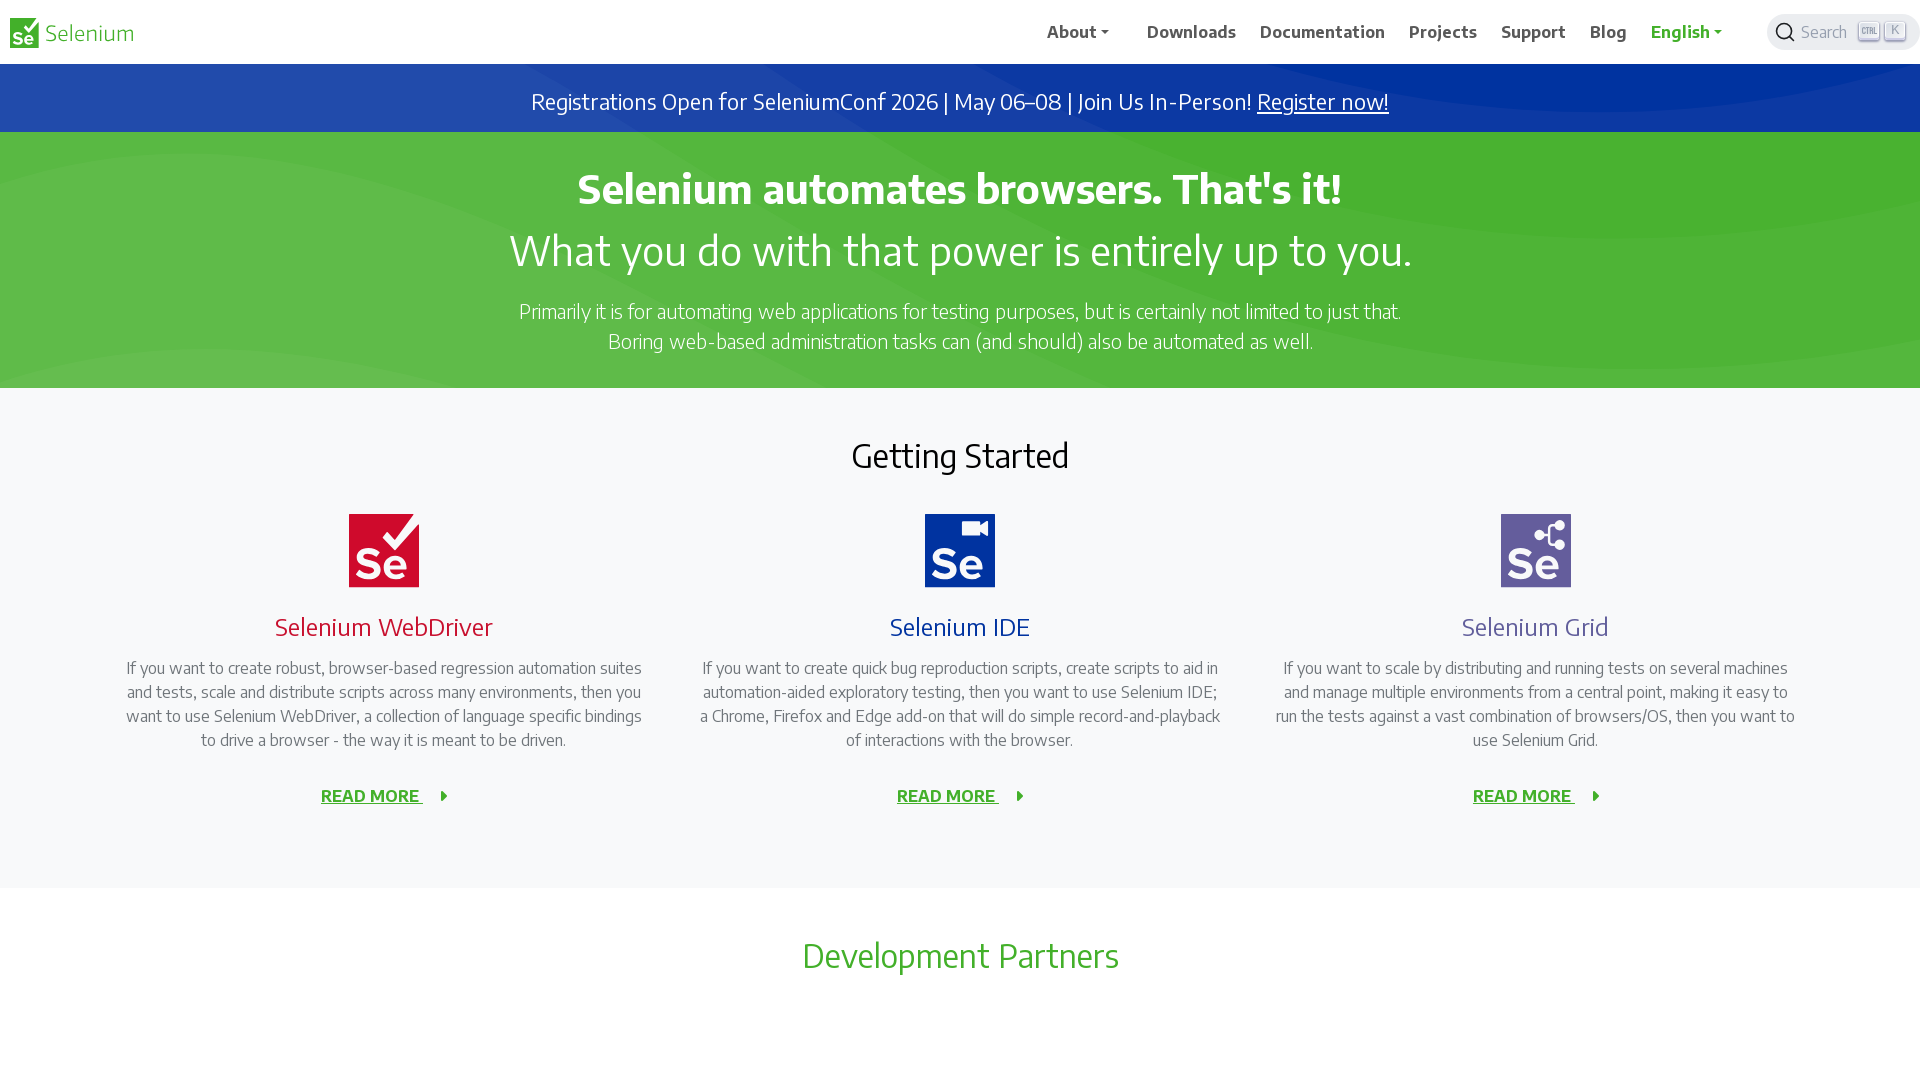

Scrolled down the page by 5000 pixels
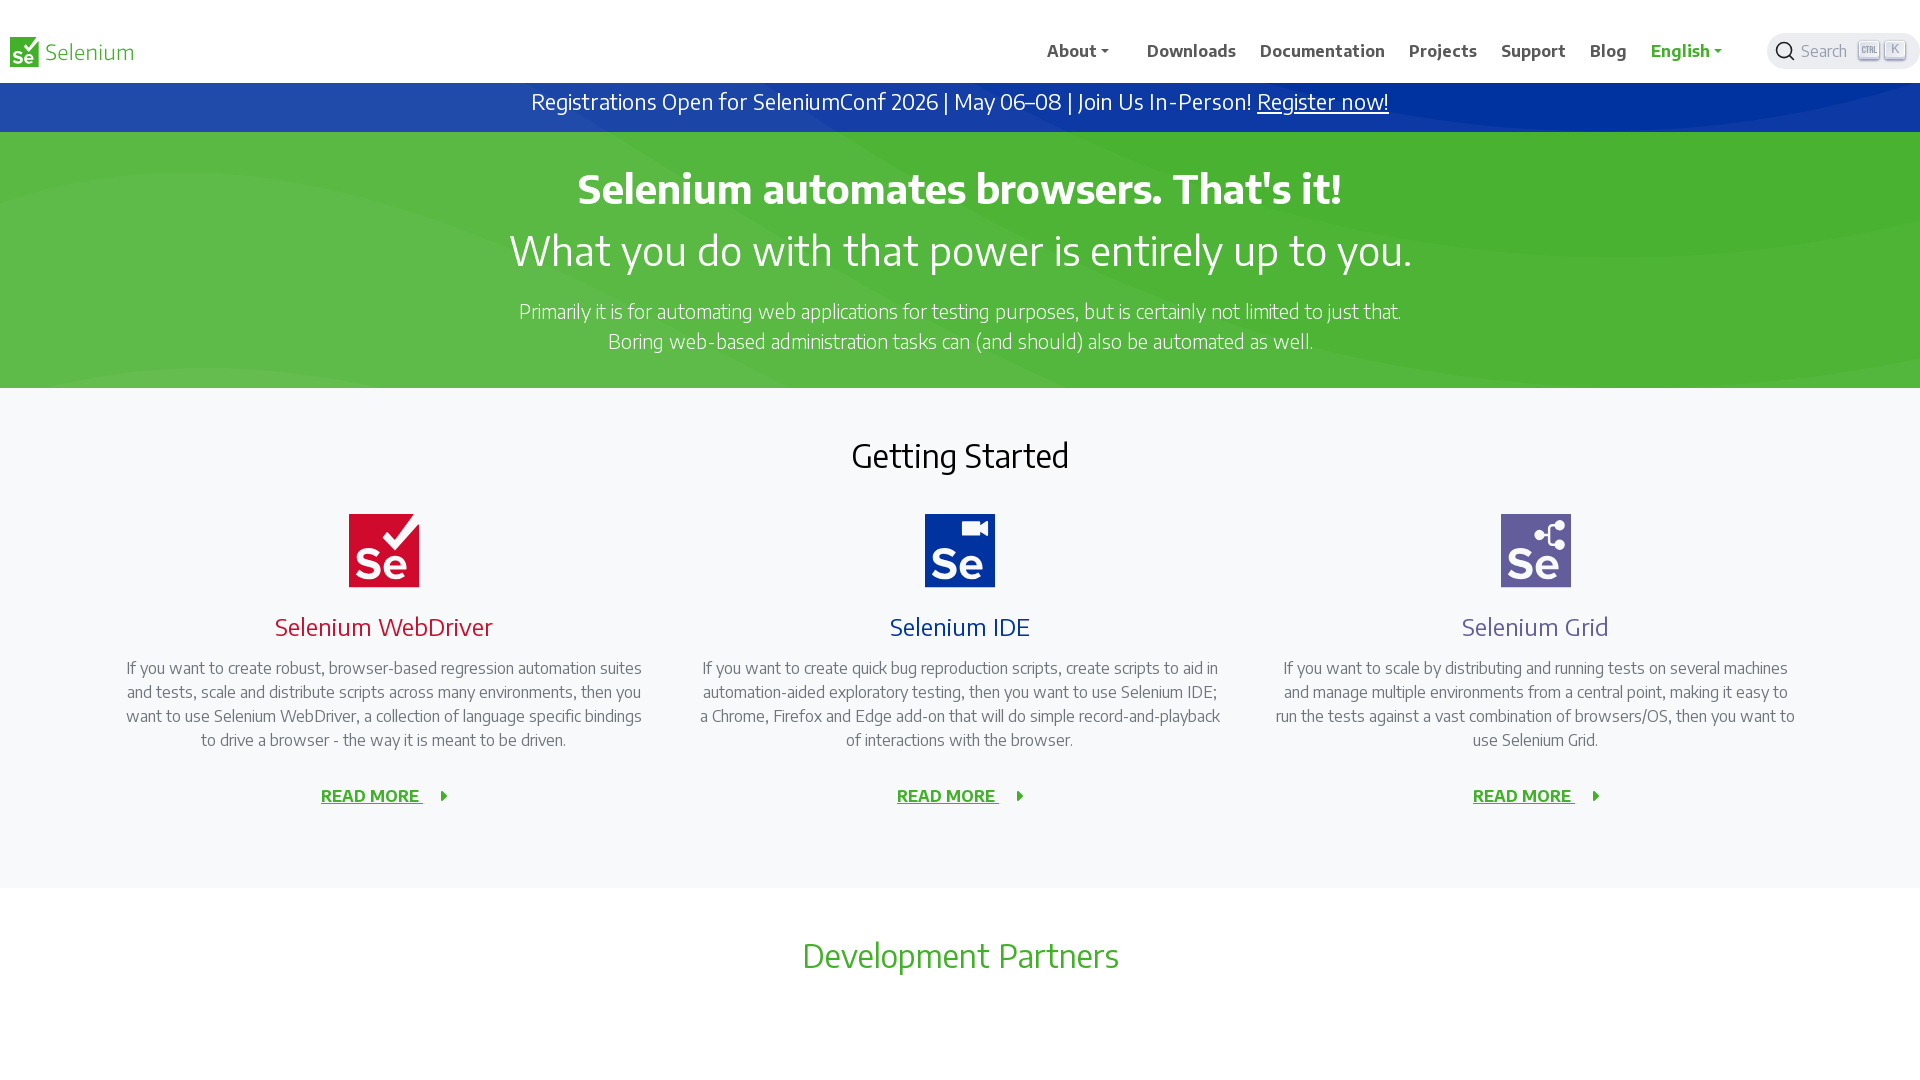

Clicked on the Documentation link at (1323, 32) on text=Documentation
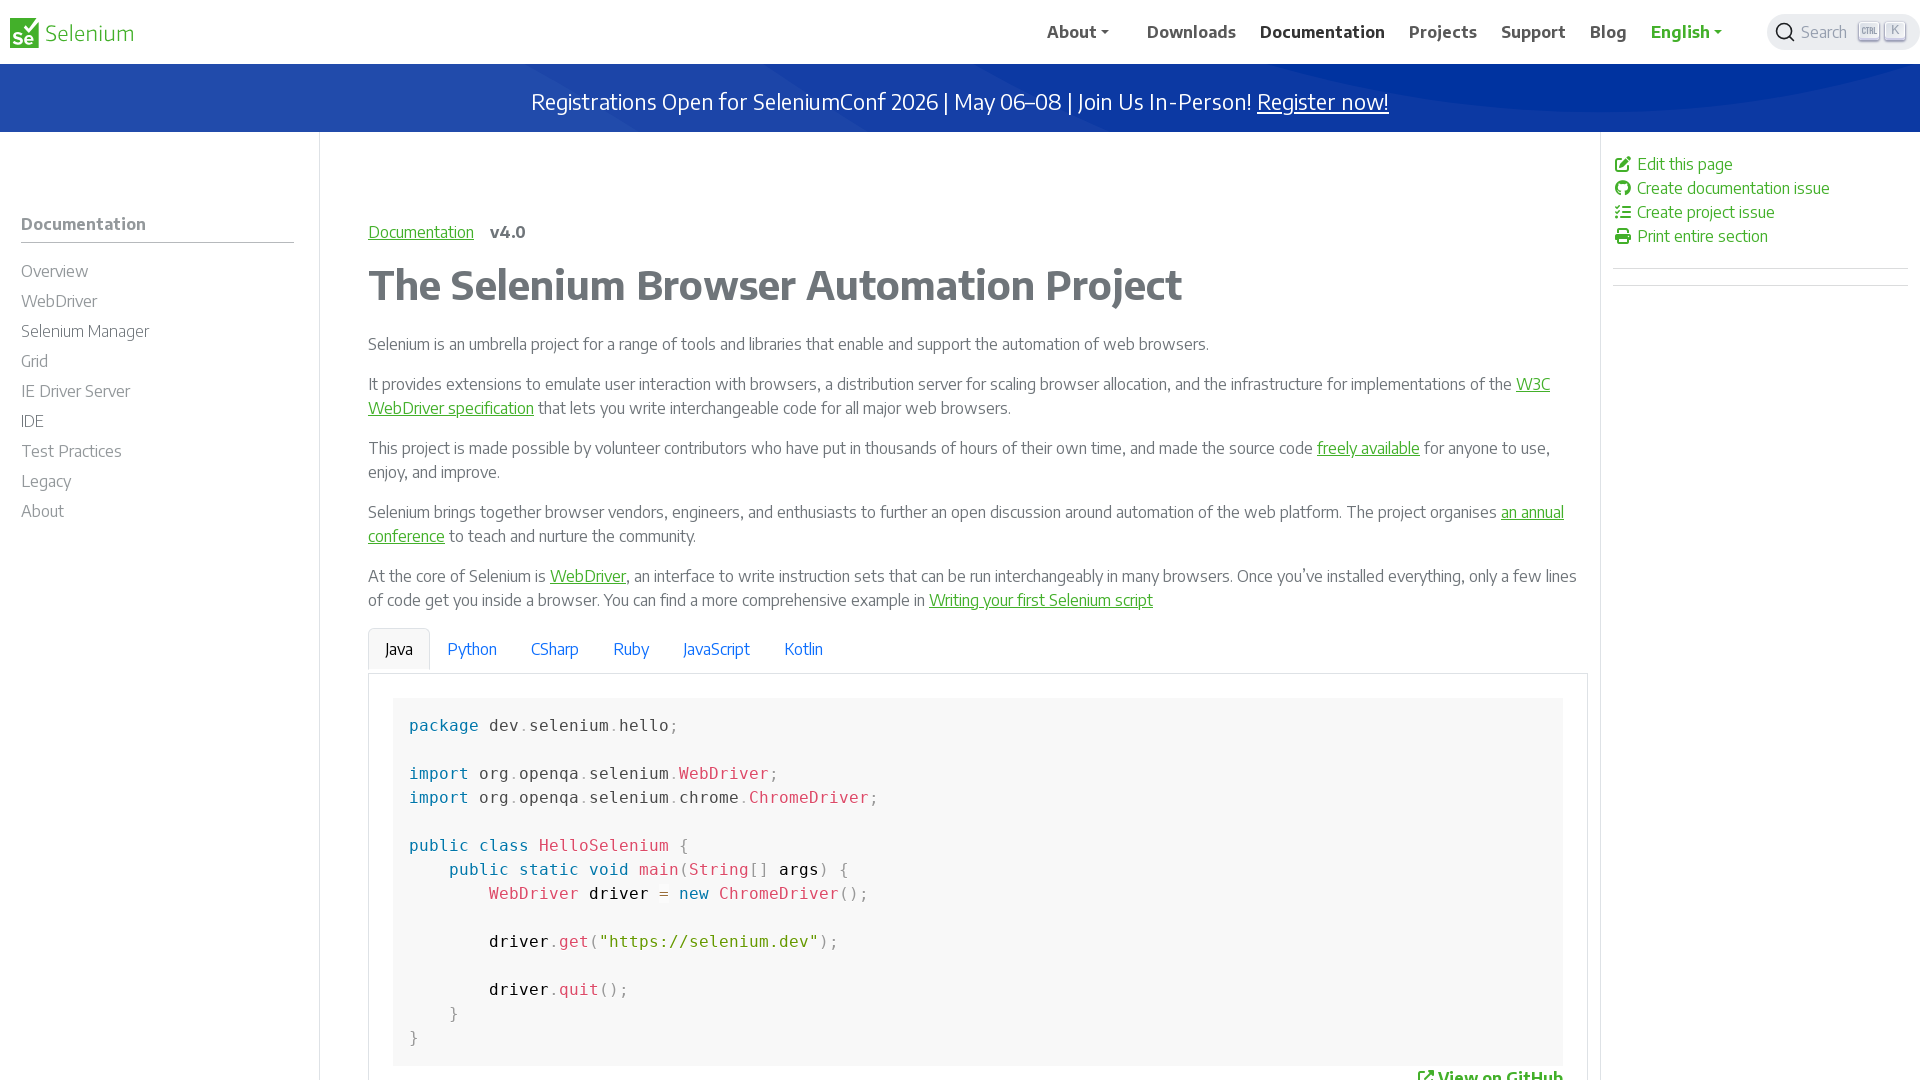

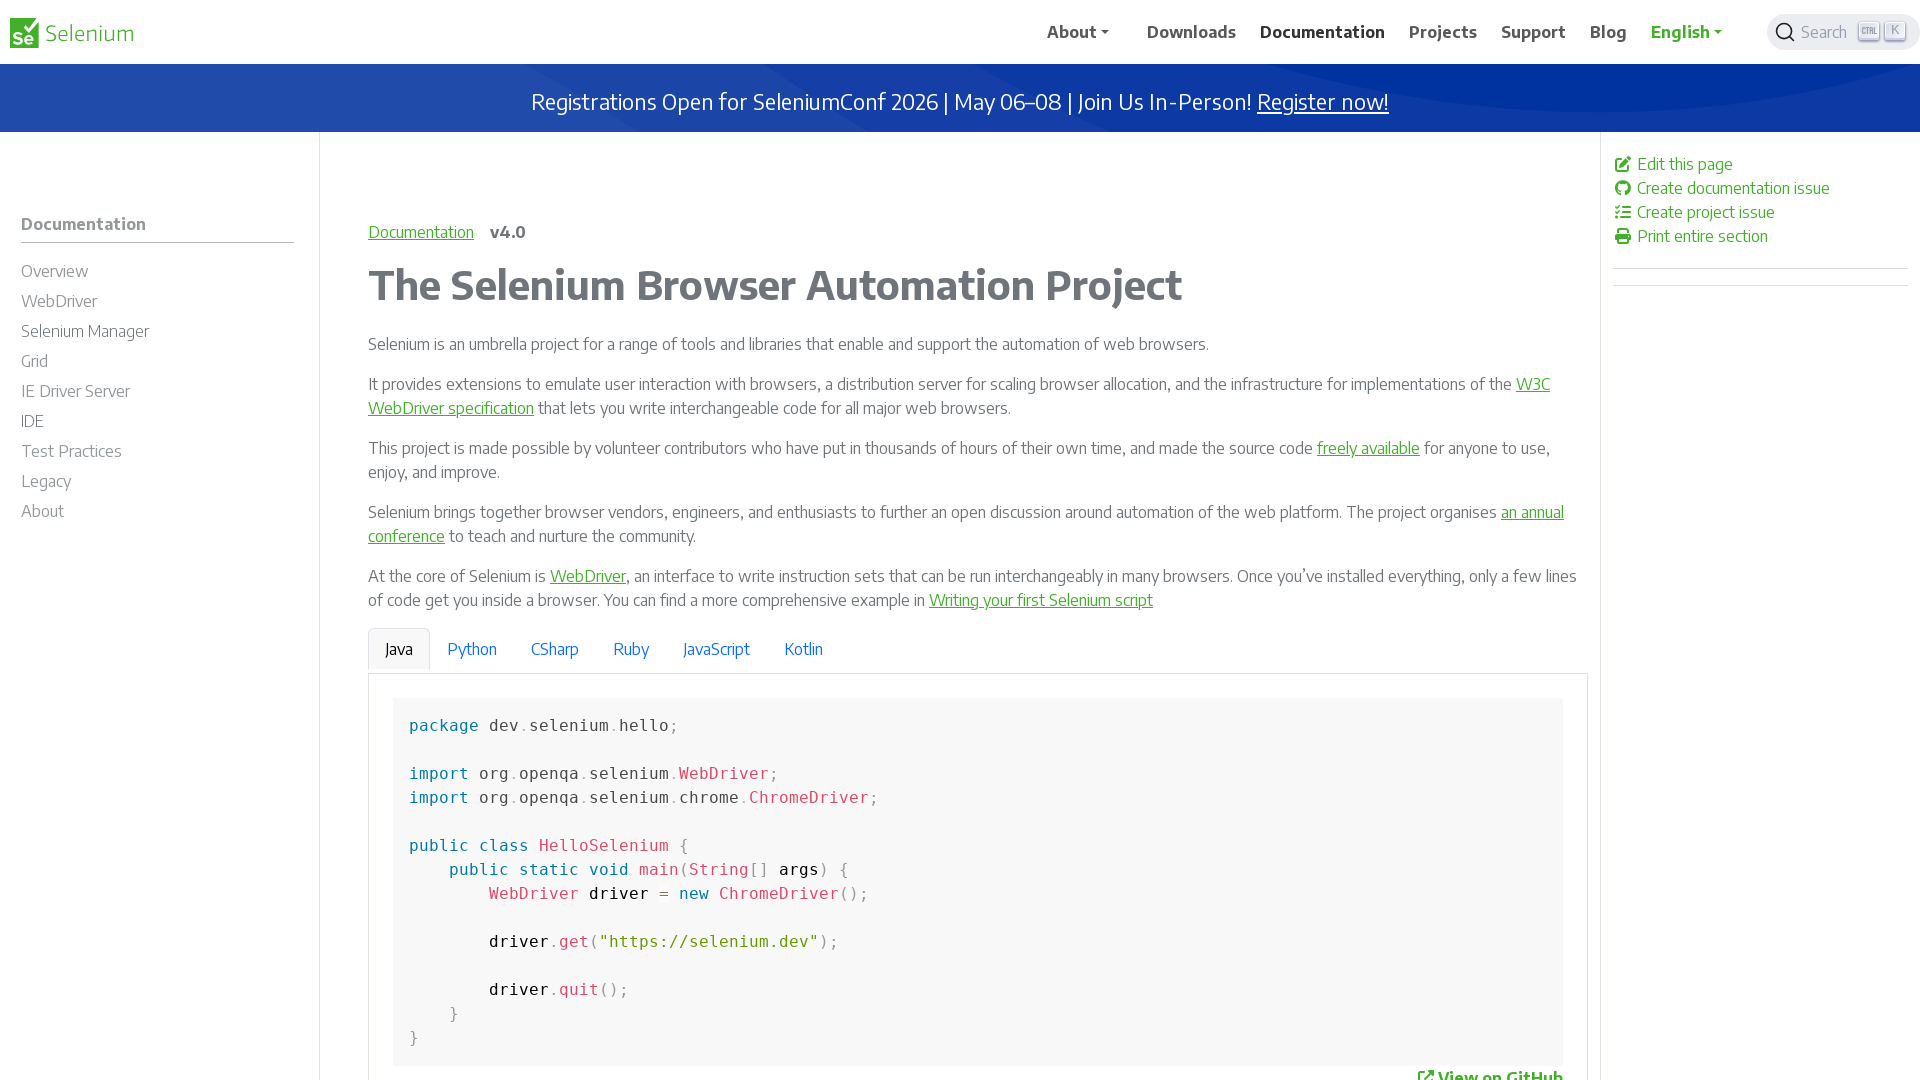